Tests dropdown selection functionality by selecting "Brazil" from a country dropdown and verifying the selection was applied correctly.

Starting URL: https://letcode.in/dropdowns

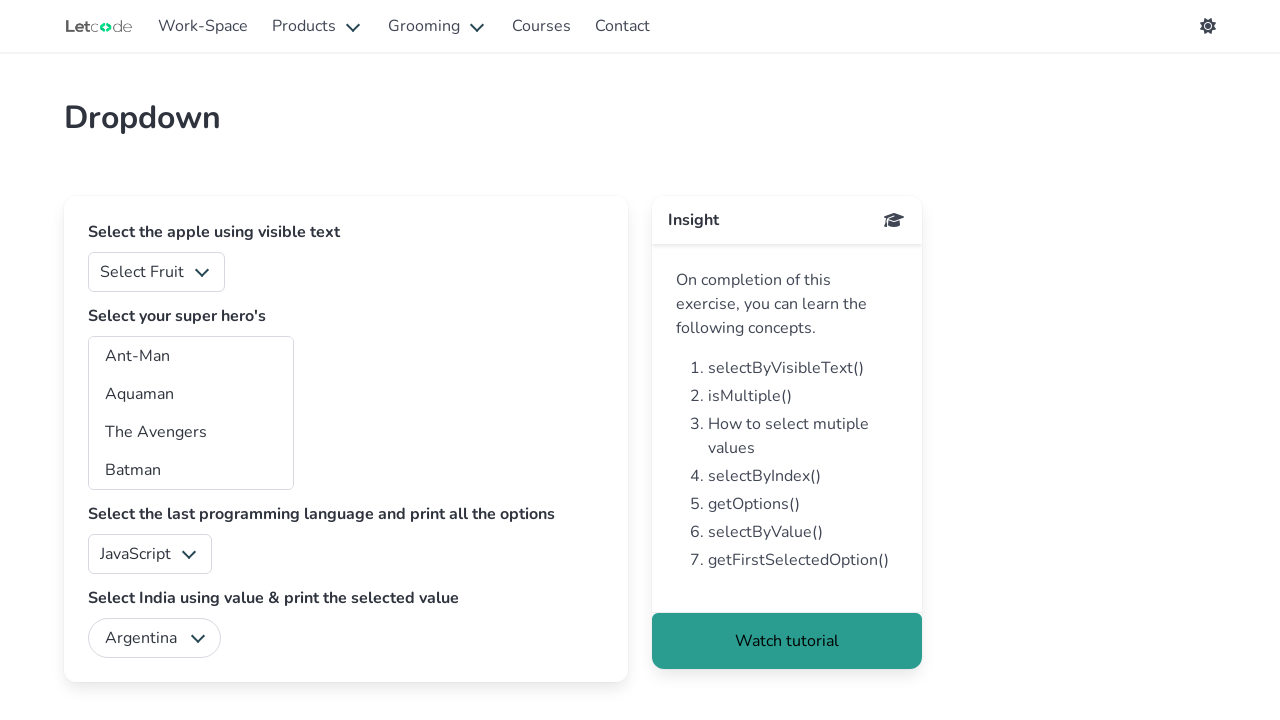

Selected 'Brazil' from the country dropdown on #country
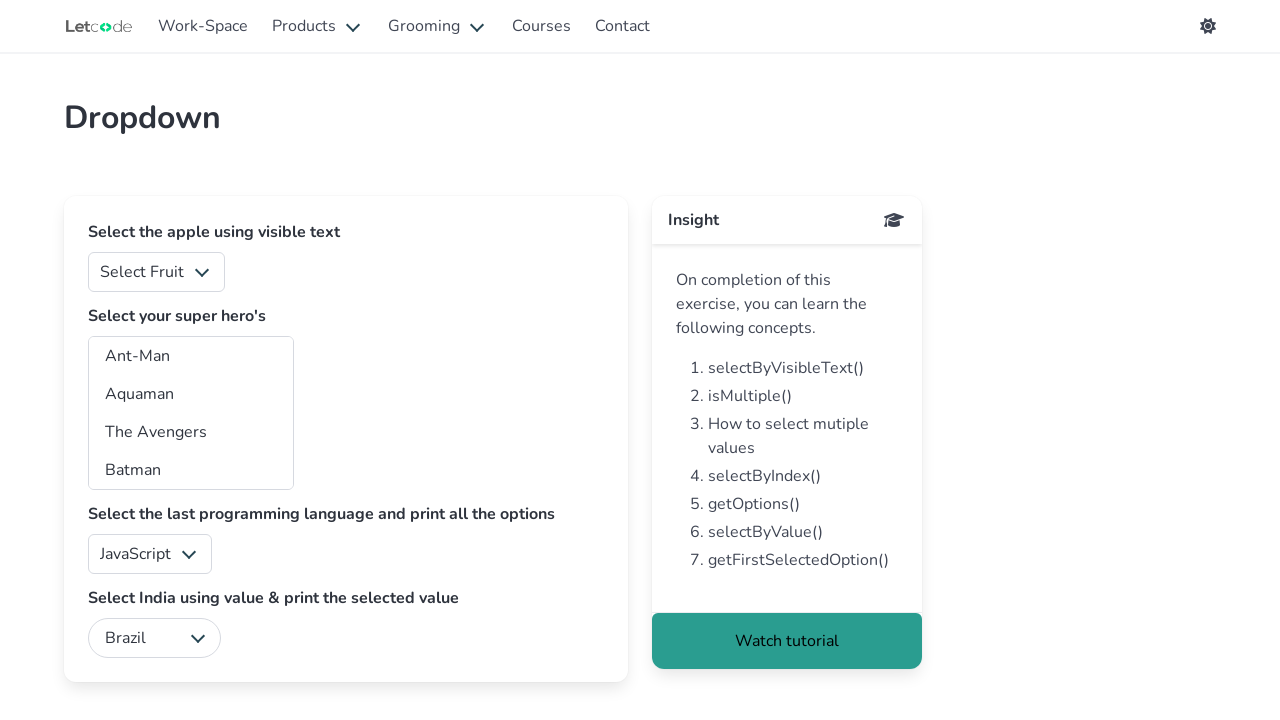

Waited 1 second for selection to be applied
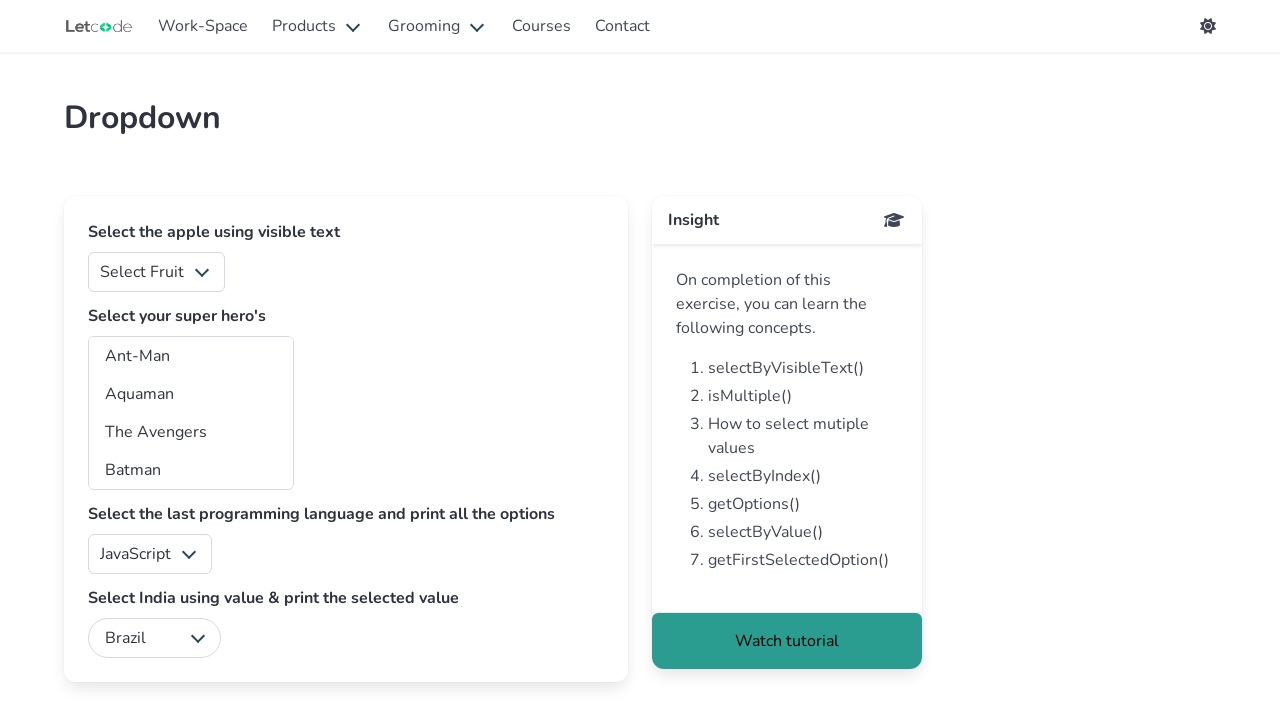

Retrieved the selected value from the dropdown
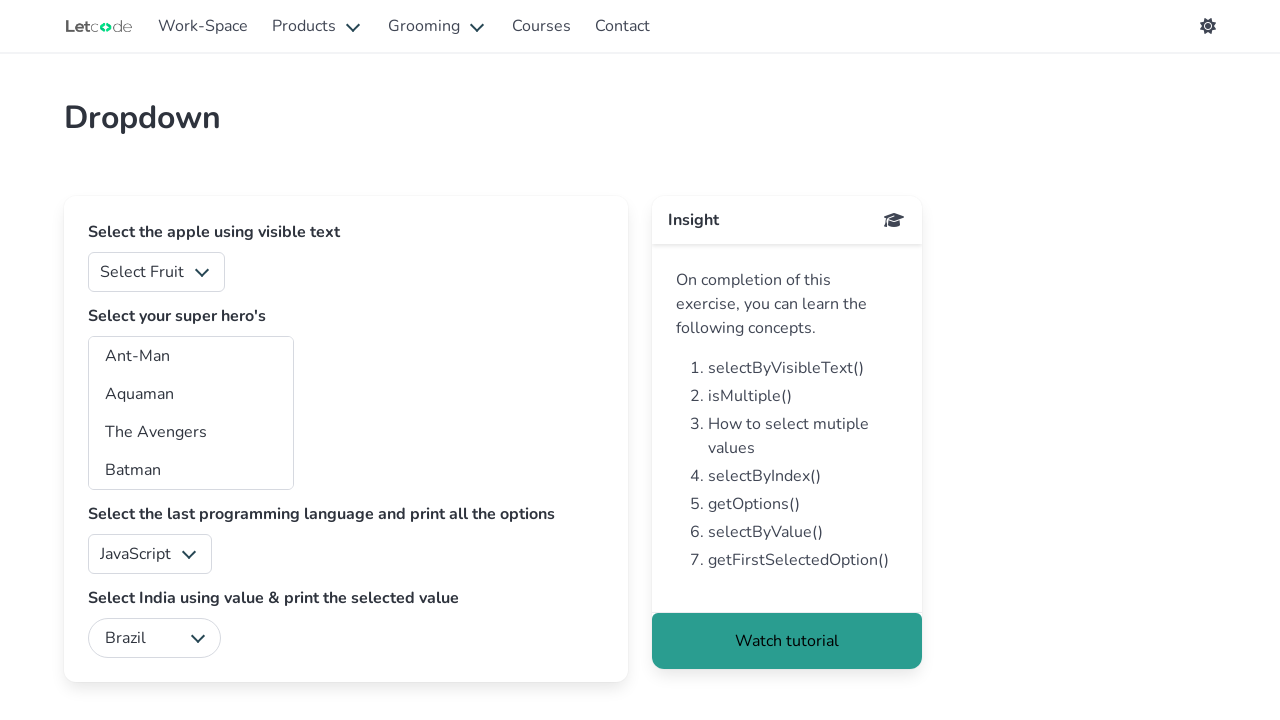

Verified that 'Brazil' was correctly selected in the dropdown
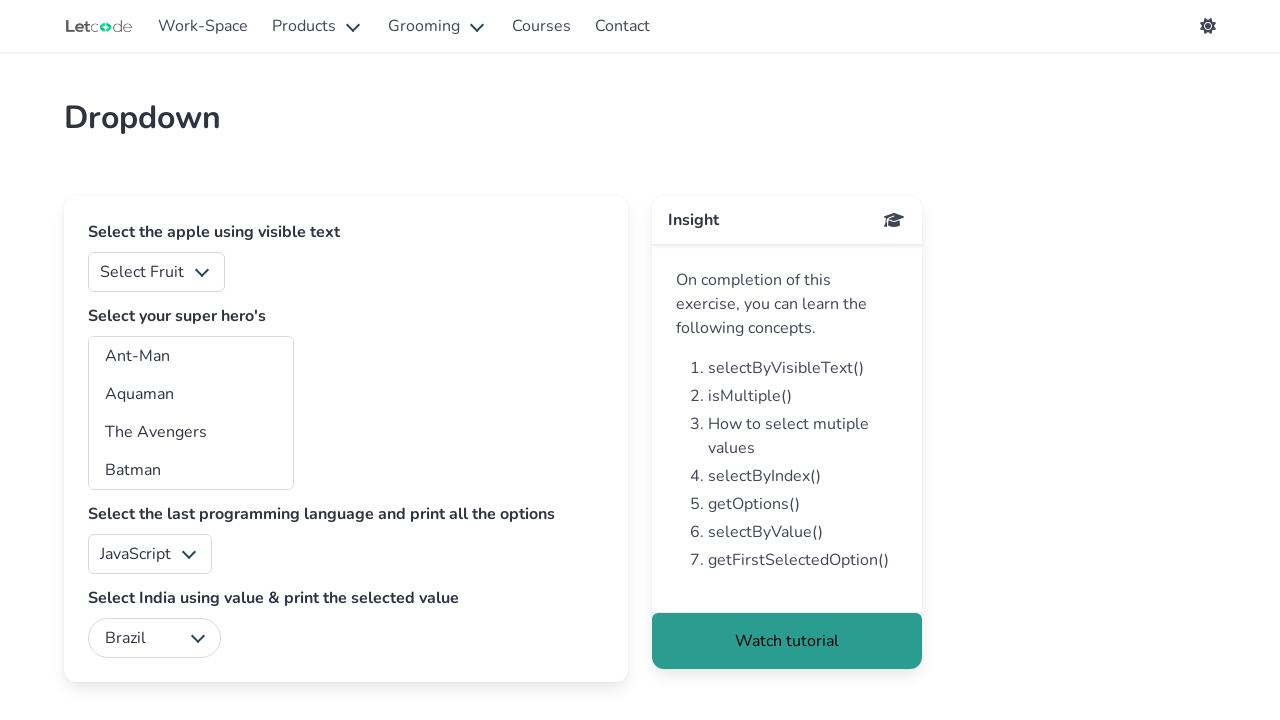

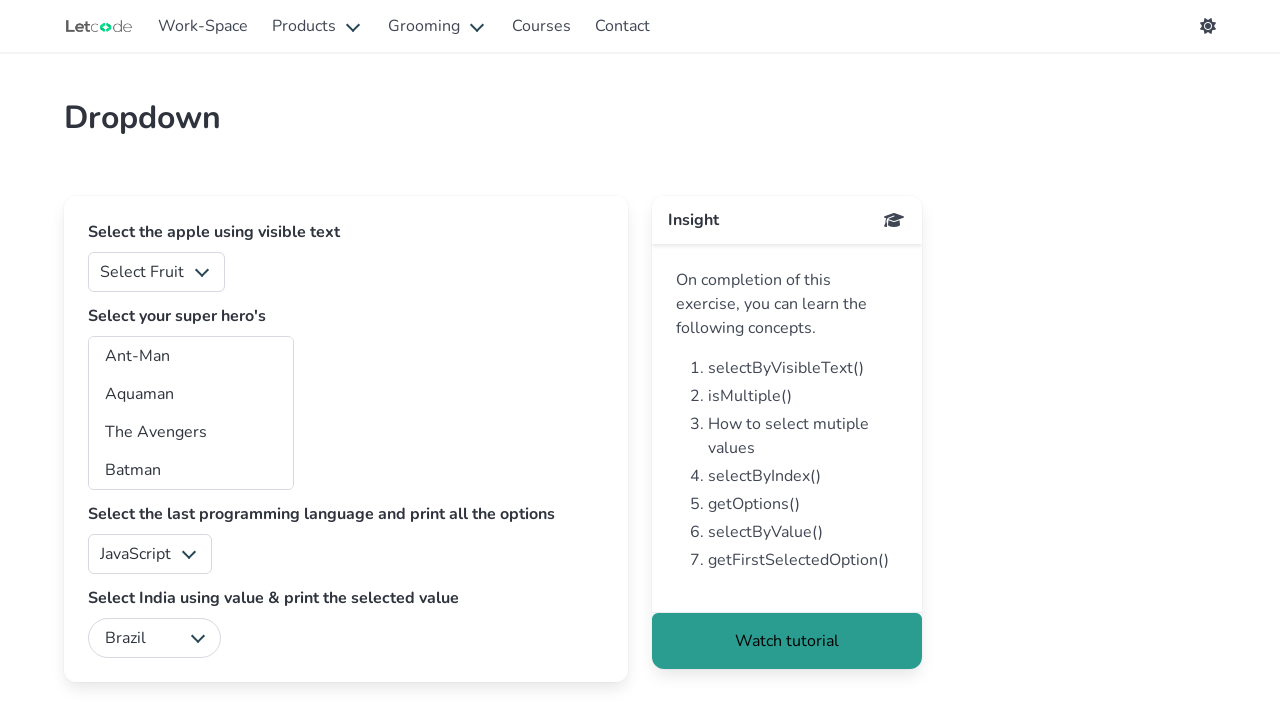